Tests textarea input by typing text into a suggestions field and verifying the value

Starting URL: https://wcaquino.me/selenium/componentes.html

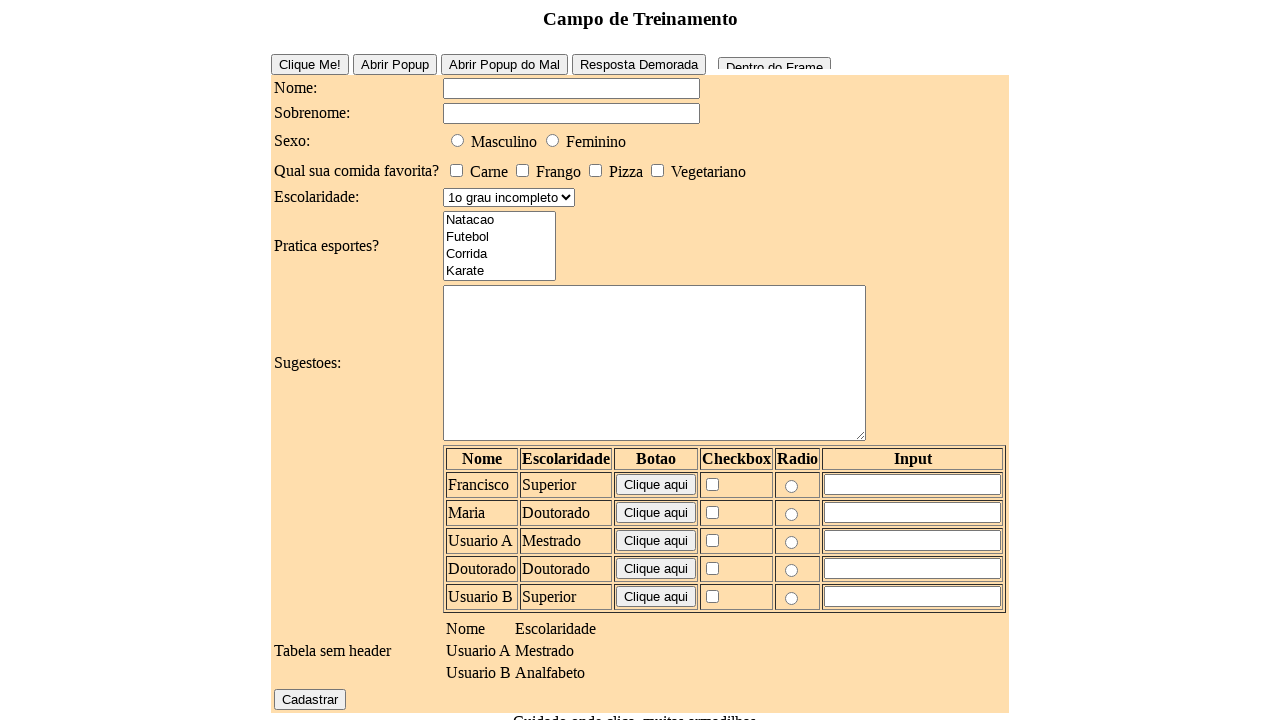

Filled textarea suggestions field with 'Teste' on #elementosForm\:sugestoes
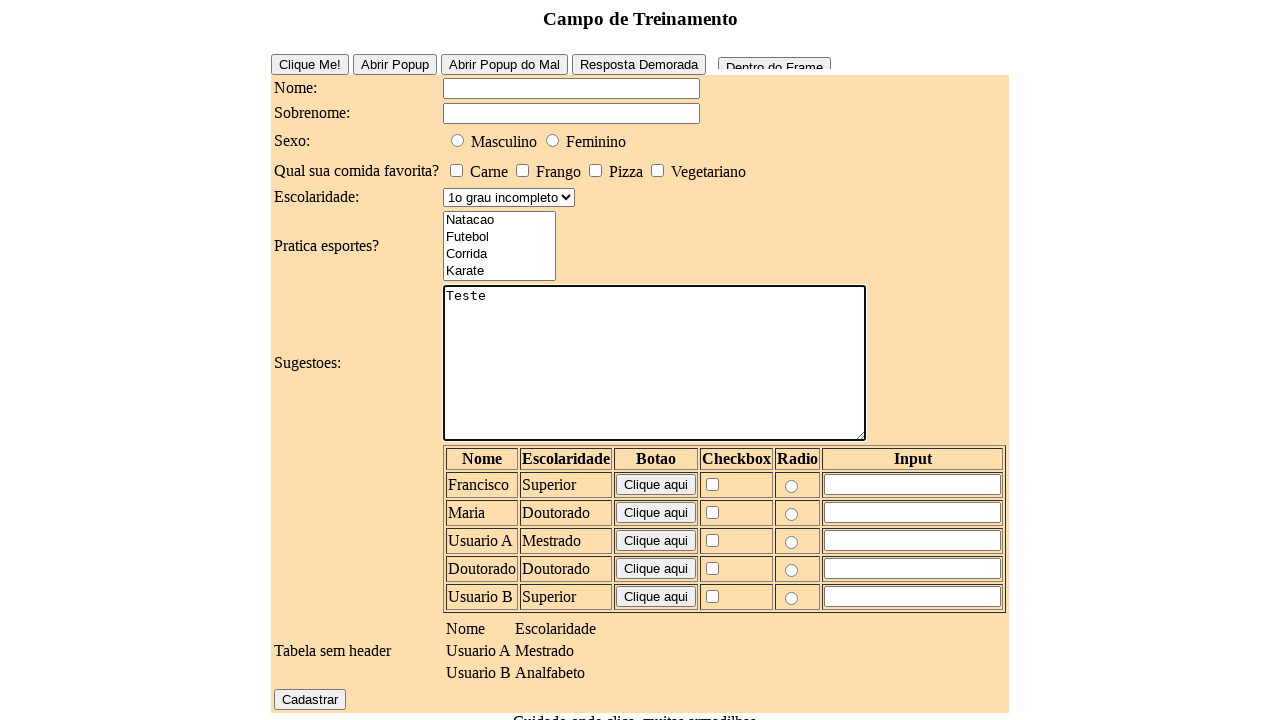

Verified textarea contains expected value 'Teste'
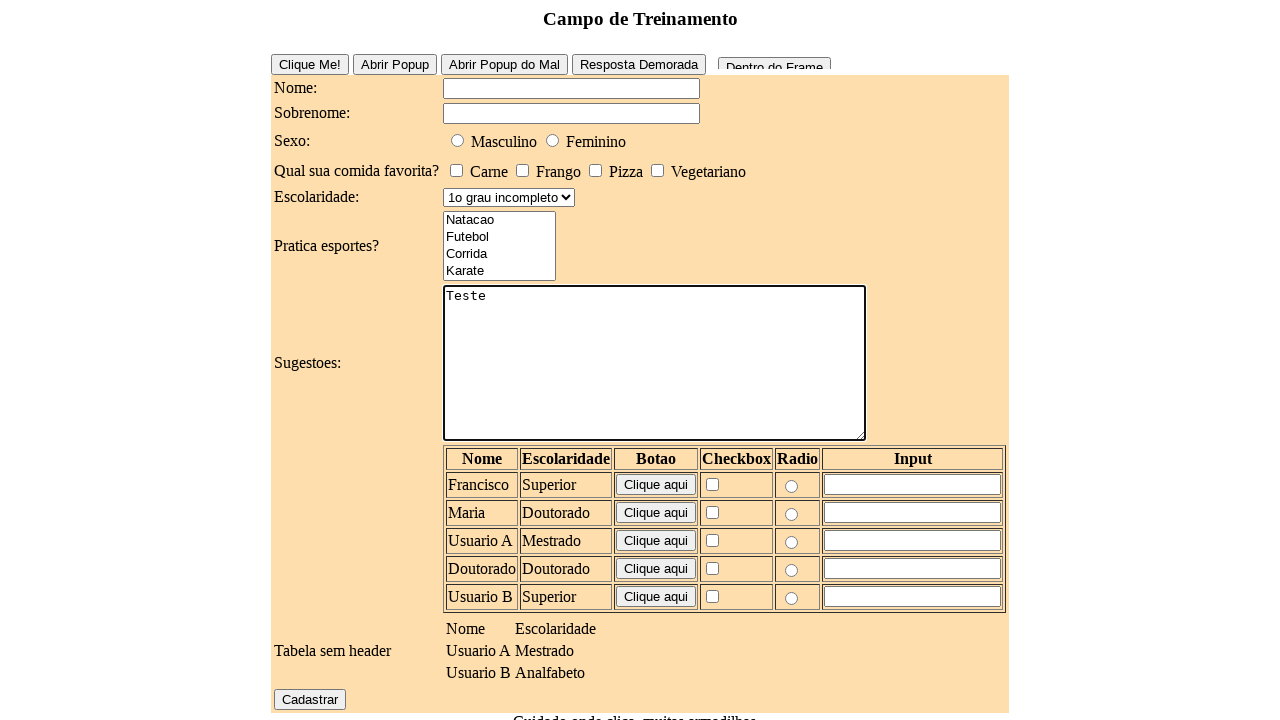

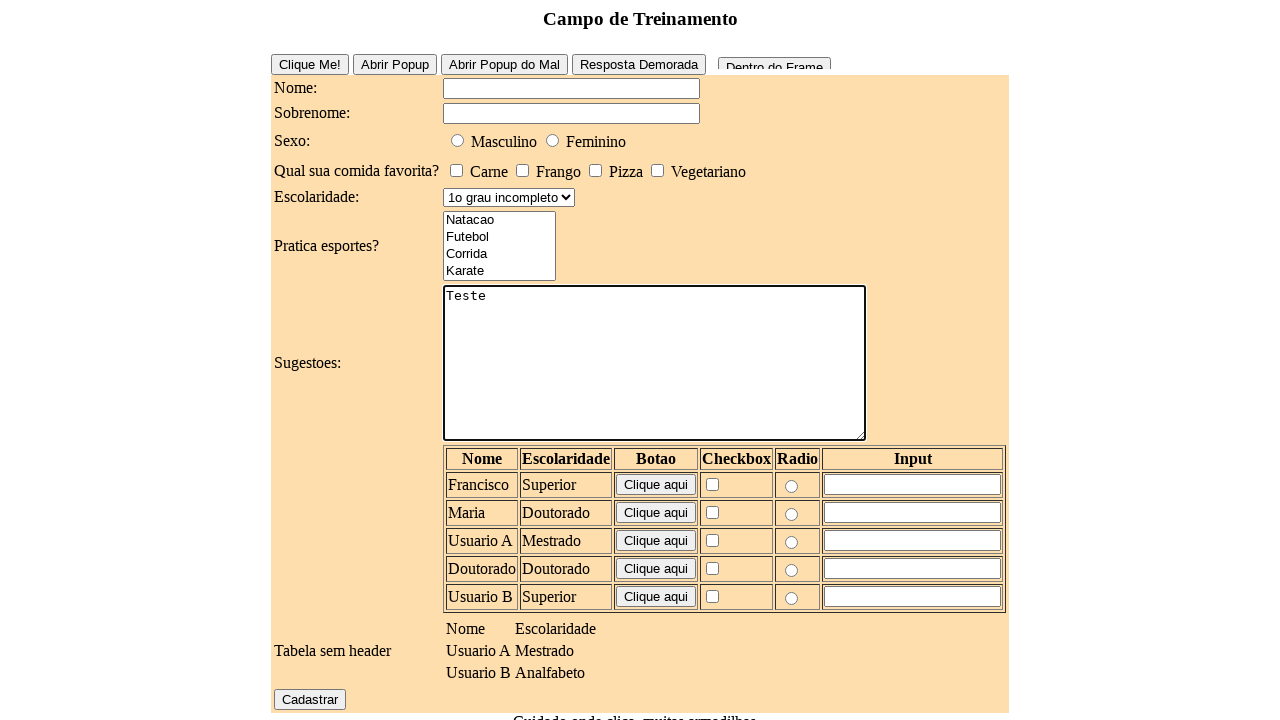